Tests browser window management by getting the window position, resizing the window to specific dimensions, and repositioning the window to new coordinates.

Starting URL: https://www.meesho.com/

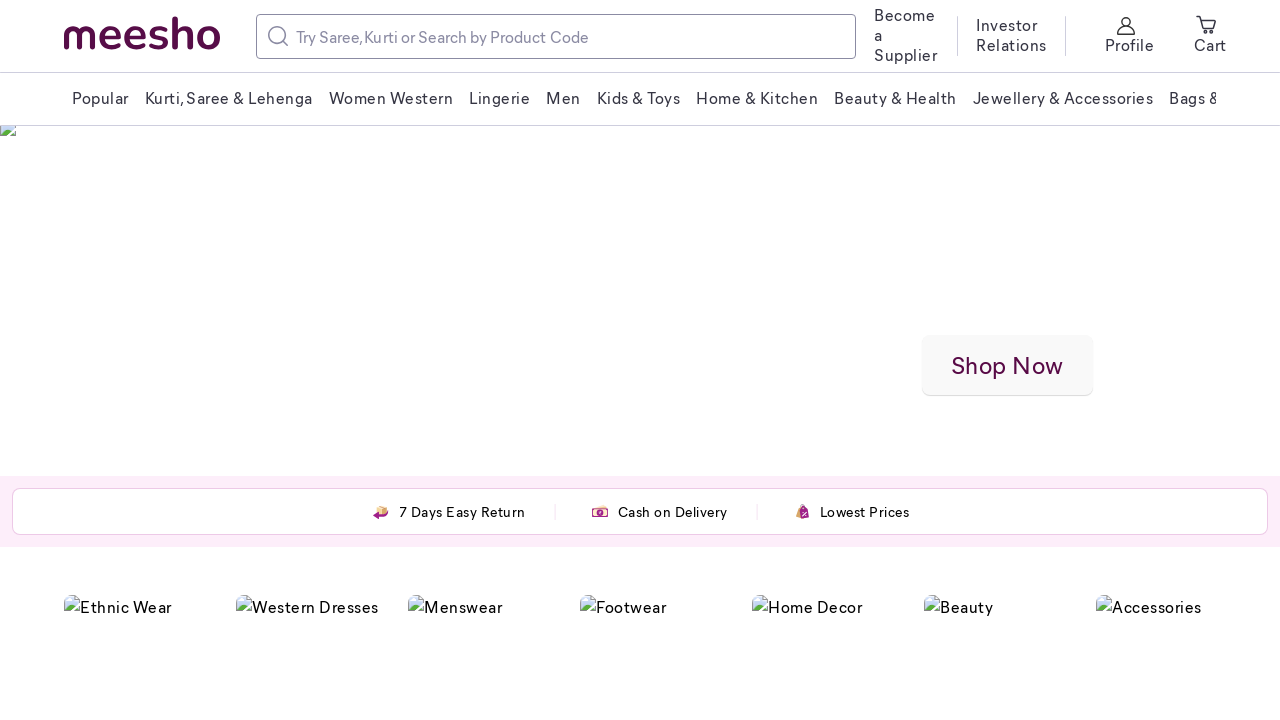

Resized viewport to 100x300 pixels
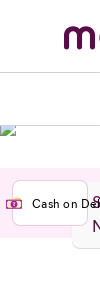

Waited 2 seconds to observe viewport resize
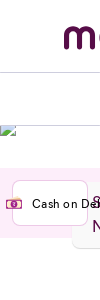

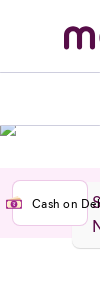